Tests clicking a sequence of four buttons by their IDs and verifies that the success message "All Buttons Clicked" is displayed.

Starting URL: https://testpages.eviltester.com/styled/dynamic-buttons-simple.html

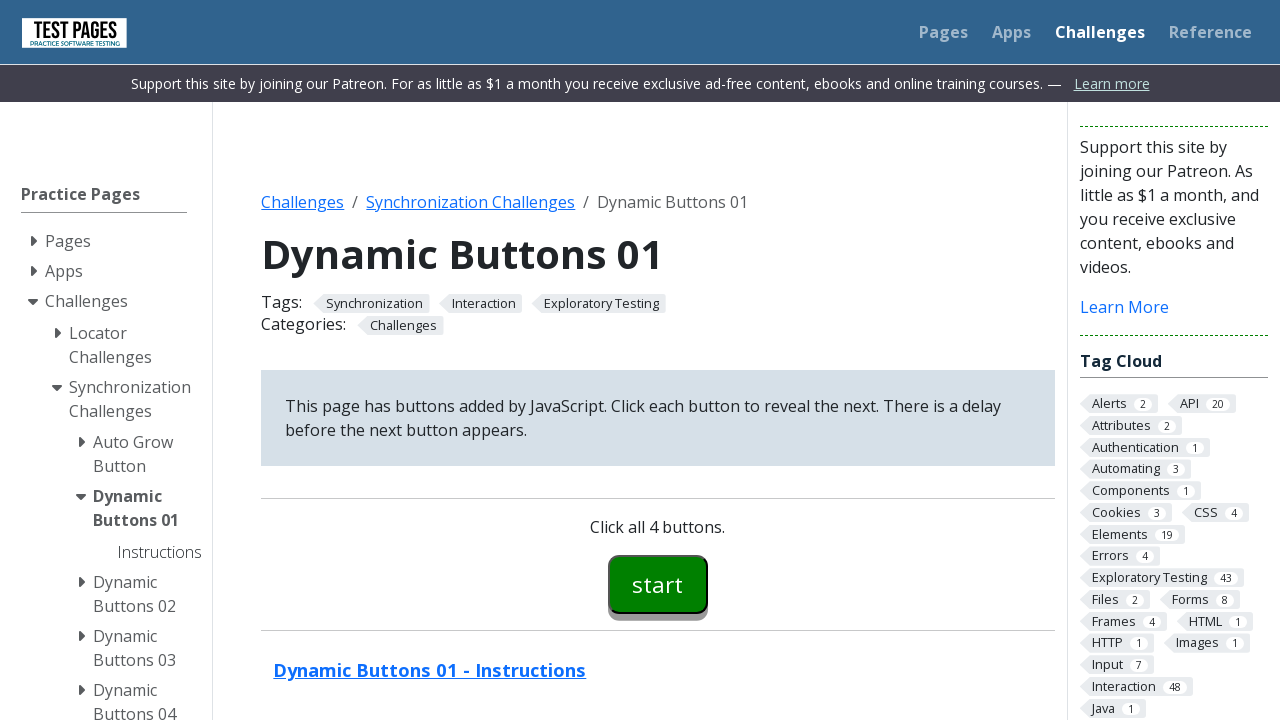

Clicked button with ID 'button00' at (658, 584) on #button00
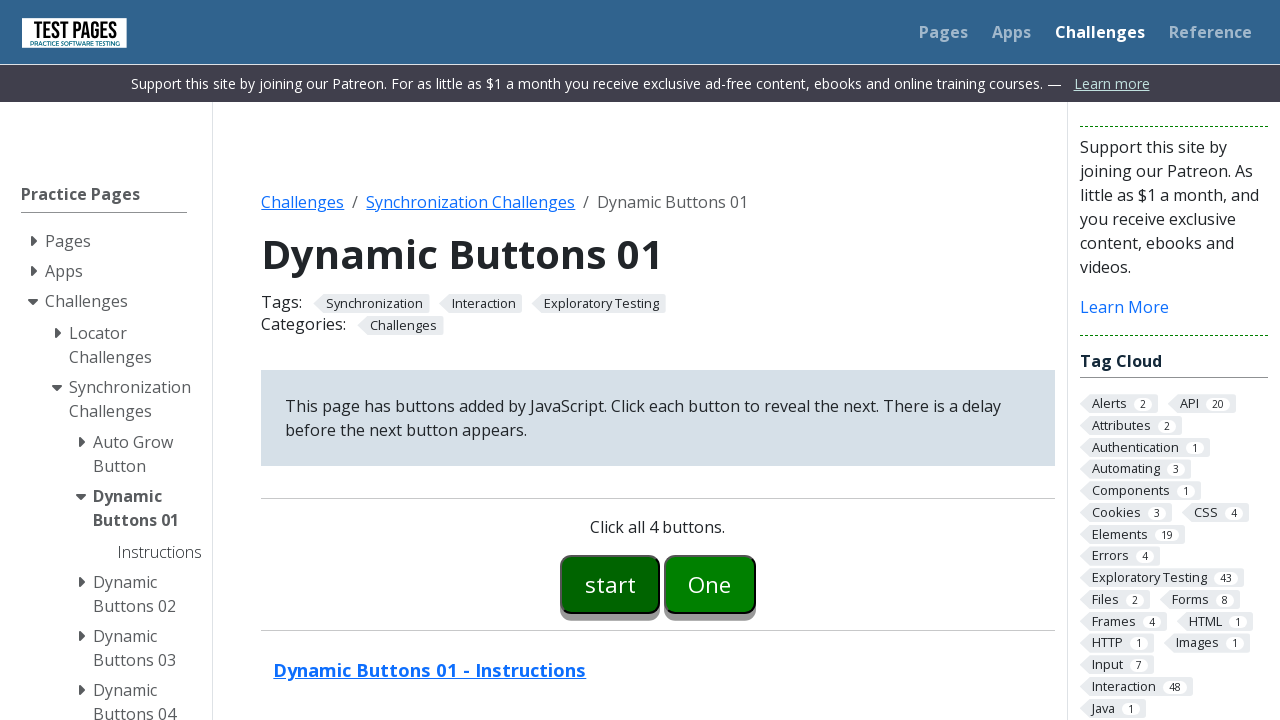

Clicked button with ID 'button01' at (710, 584) on #button01
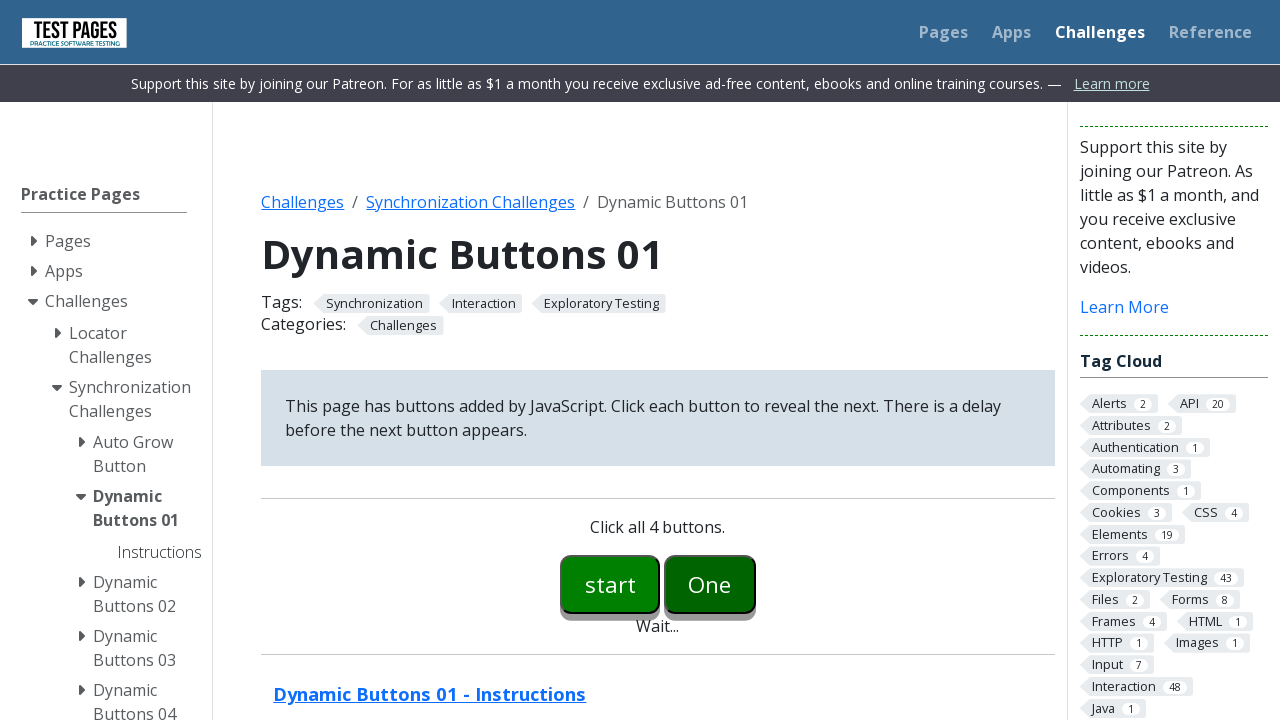

Clicked button with ID 'button02' at (756, 584) on #button02
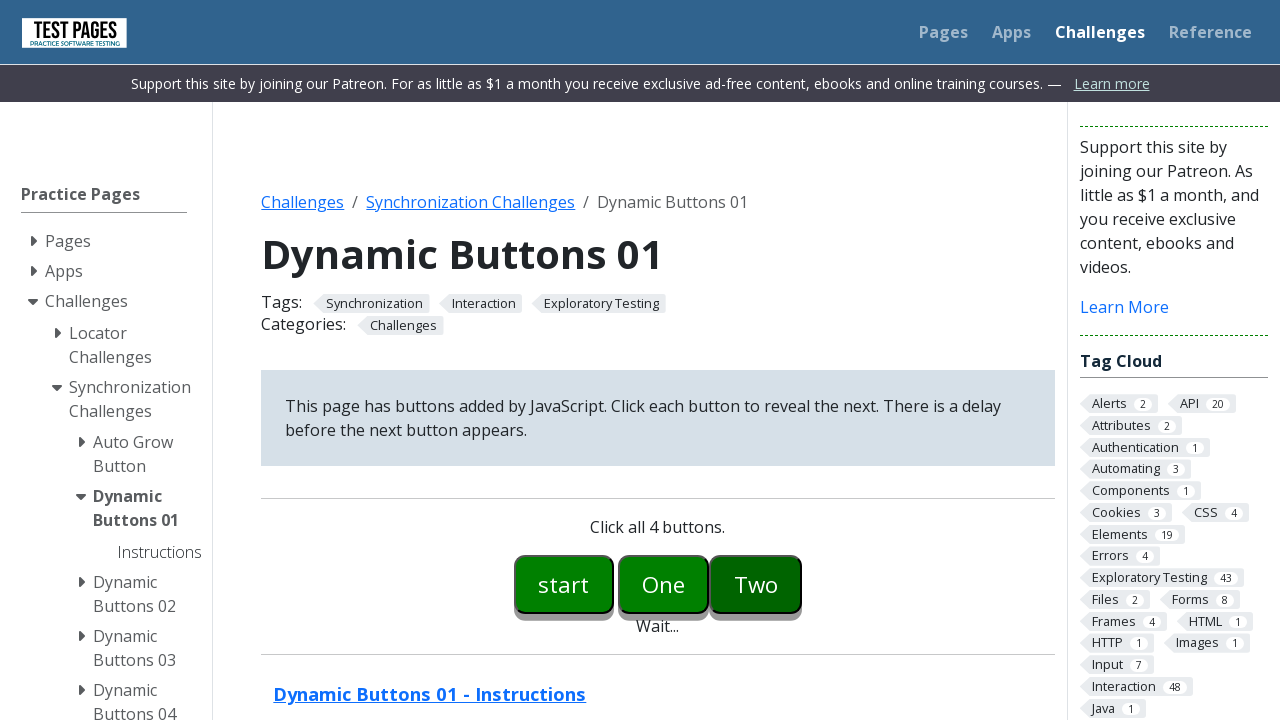

Clicked button with ID 'button03' at (802, 584) on #button03
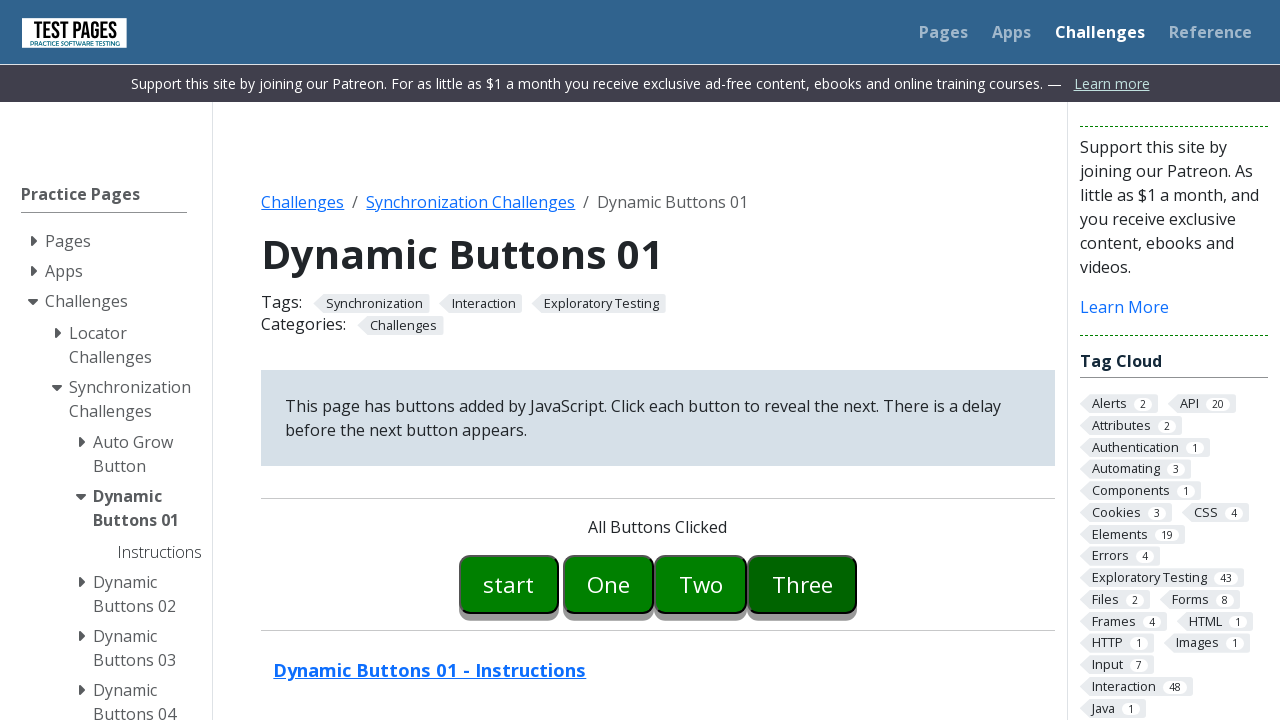

Success message element loaded
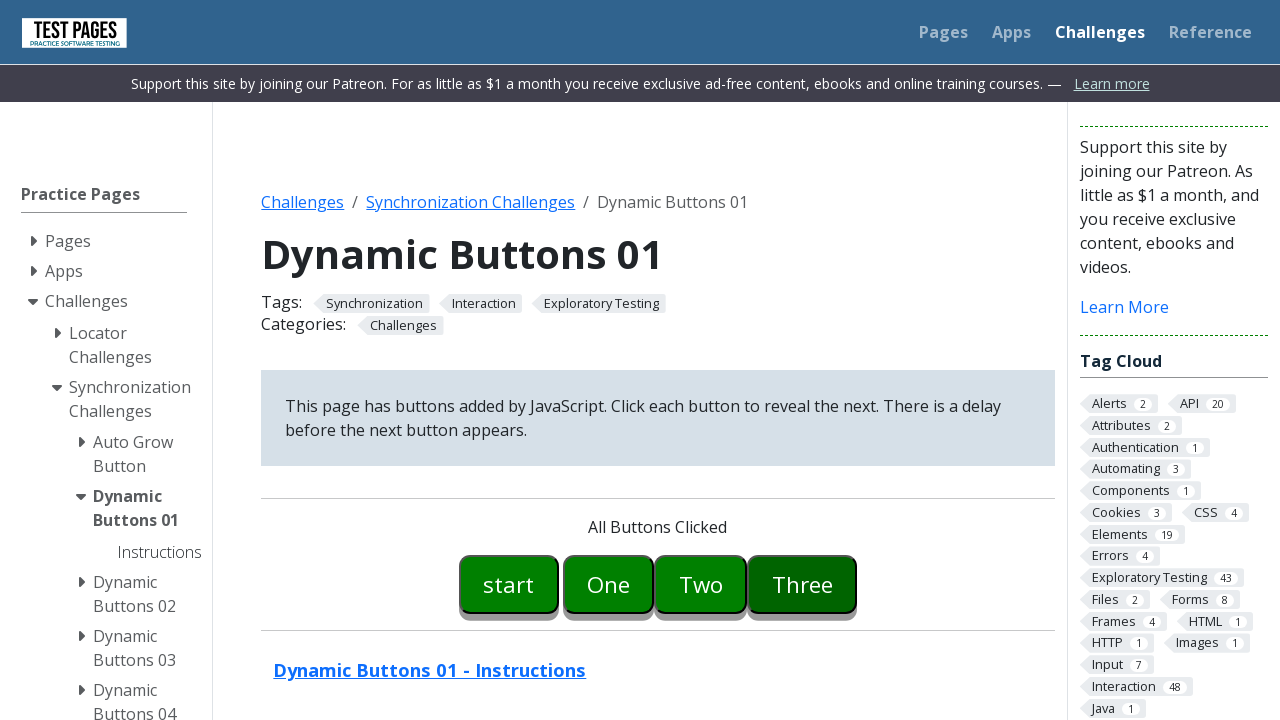

Retrieved success message text content
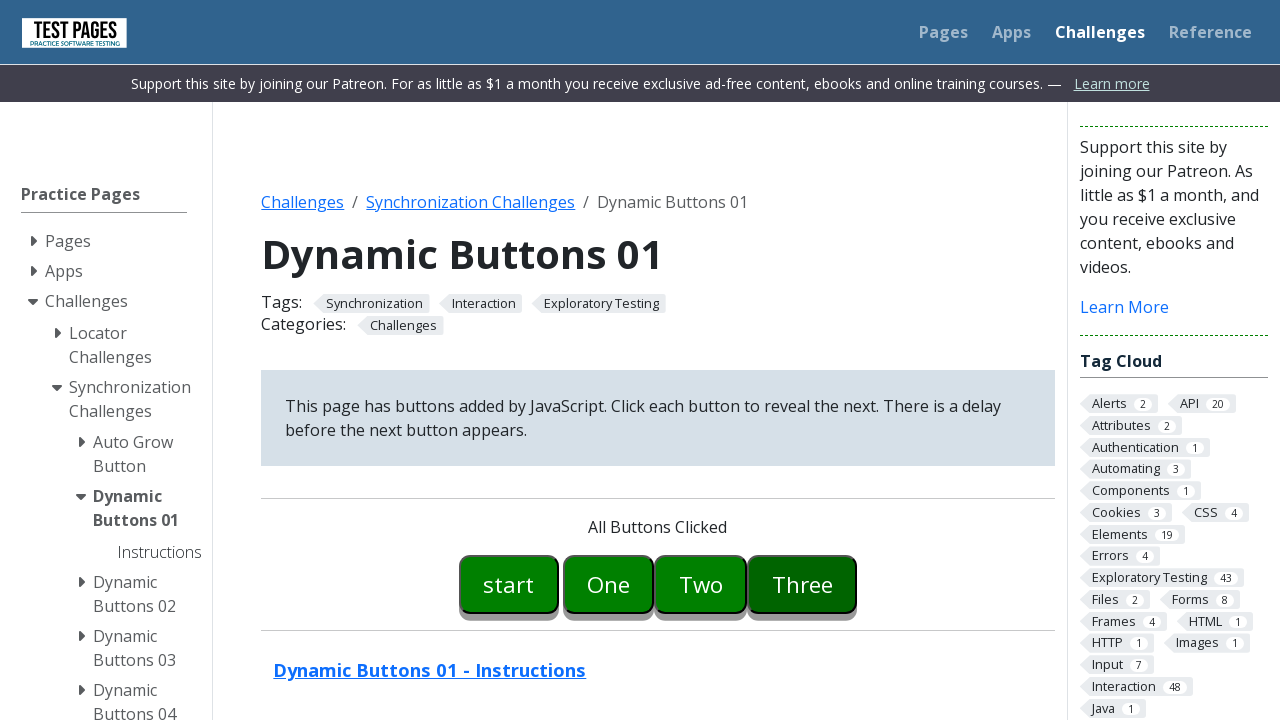

Verified that success message contains 'All Buttons Clicked'
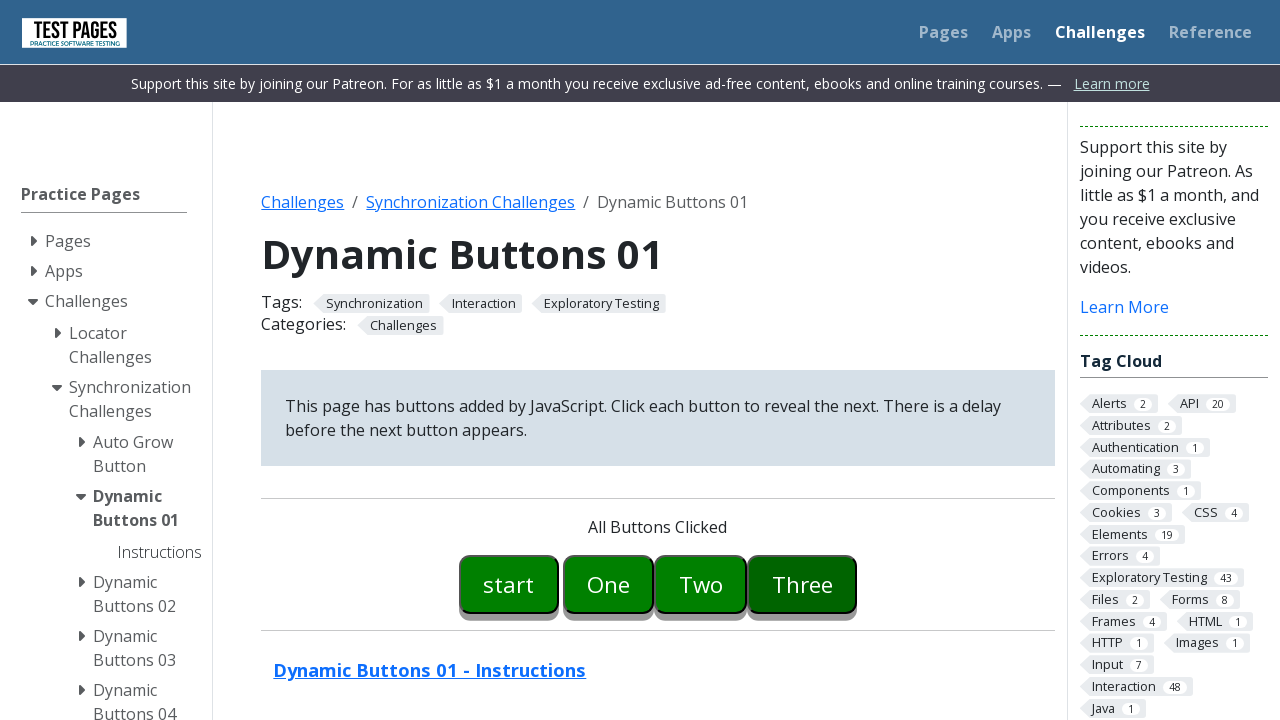

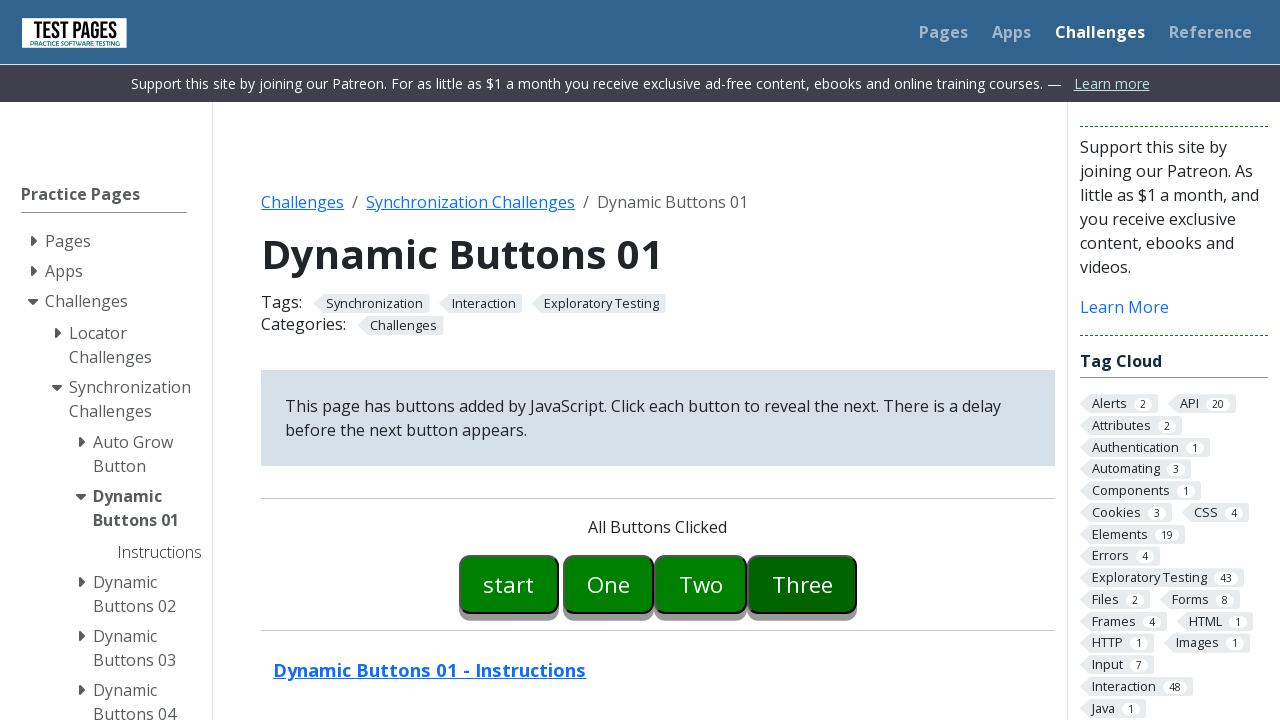